Tests a registration form by filling in three input fields and submitting the form, then verifies successful registration by checking for a congratulations message.

Starting URL: http://suninjuly.github.io/registration2.html

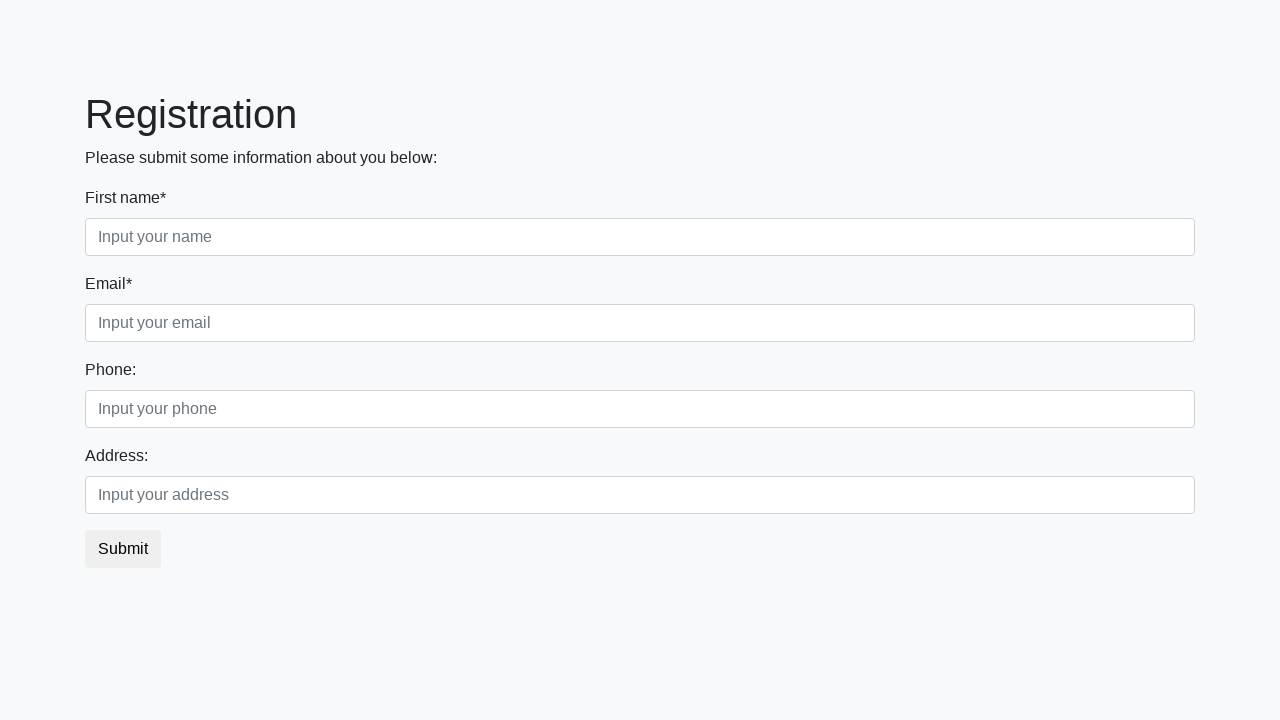

Filled first name field with 'John' on .form-control.first
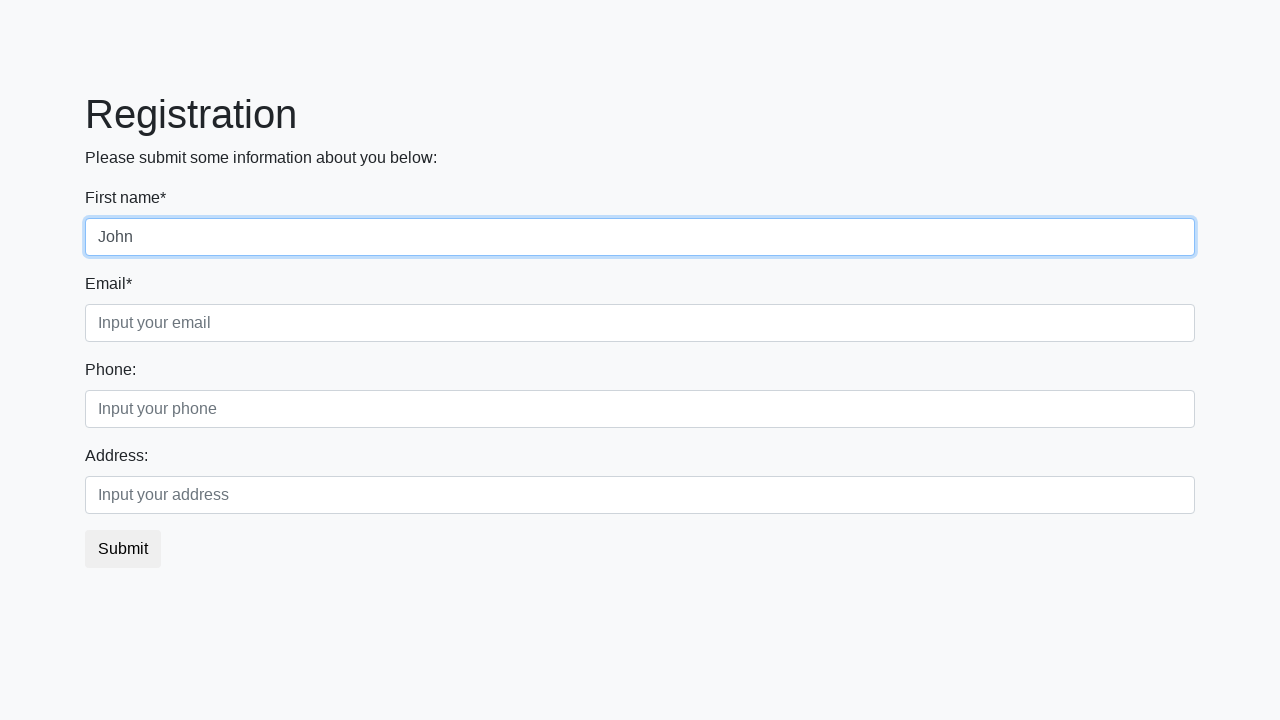

Filled last name field with 'Doe' on .form-control.second
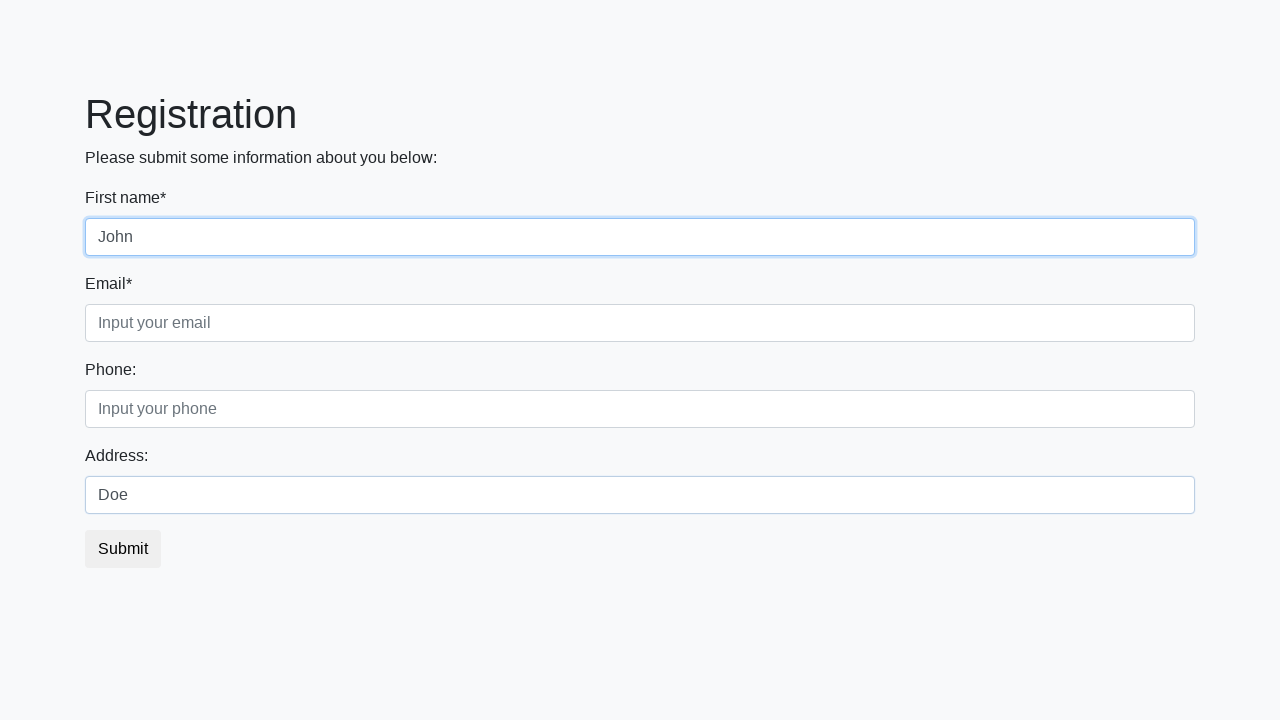

Filled email field with 'johndoe@example.com' on .form-control.third
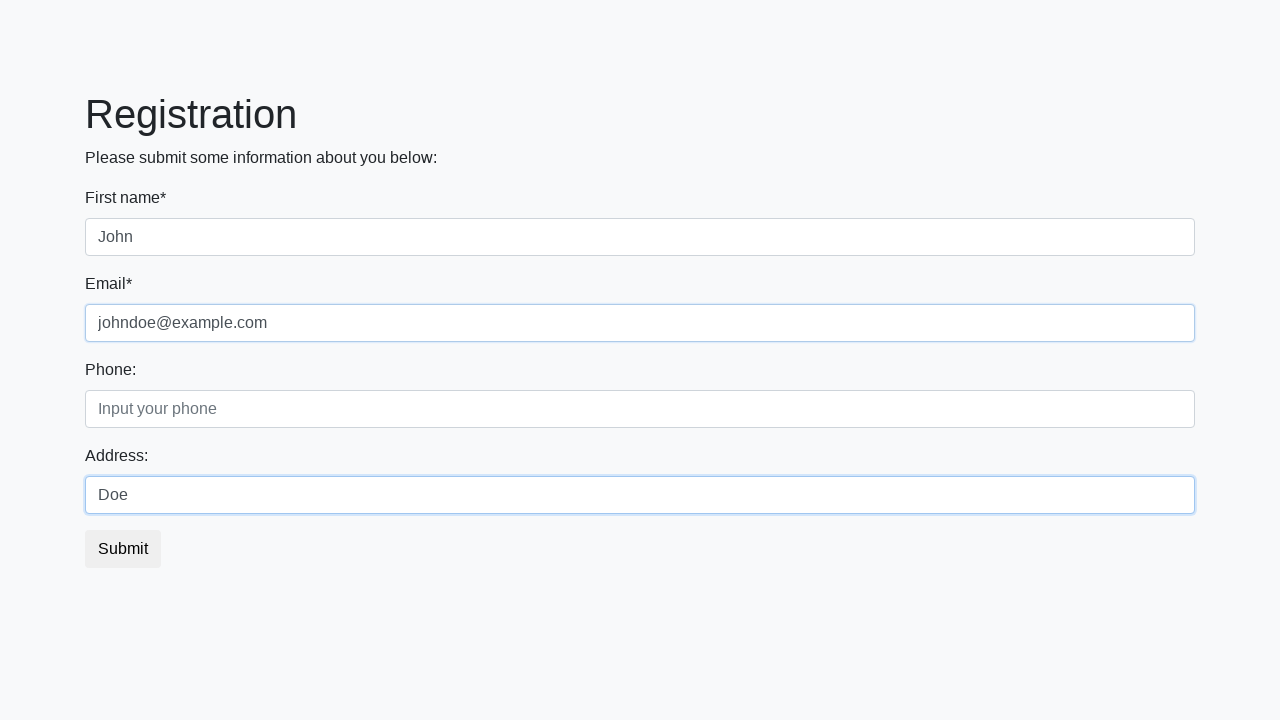

Clicked submit button to register at (123, 549) on button.btn
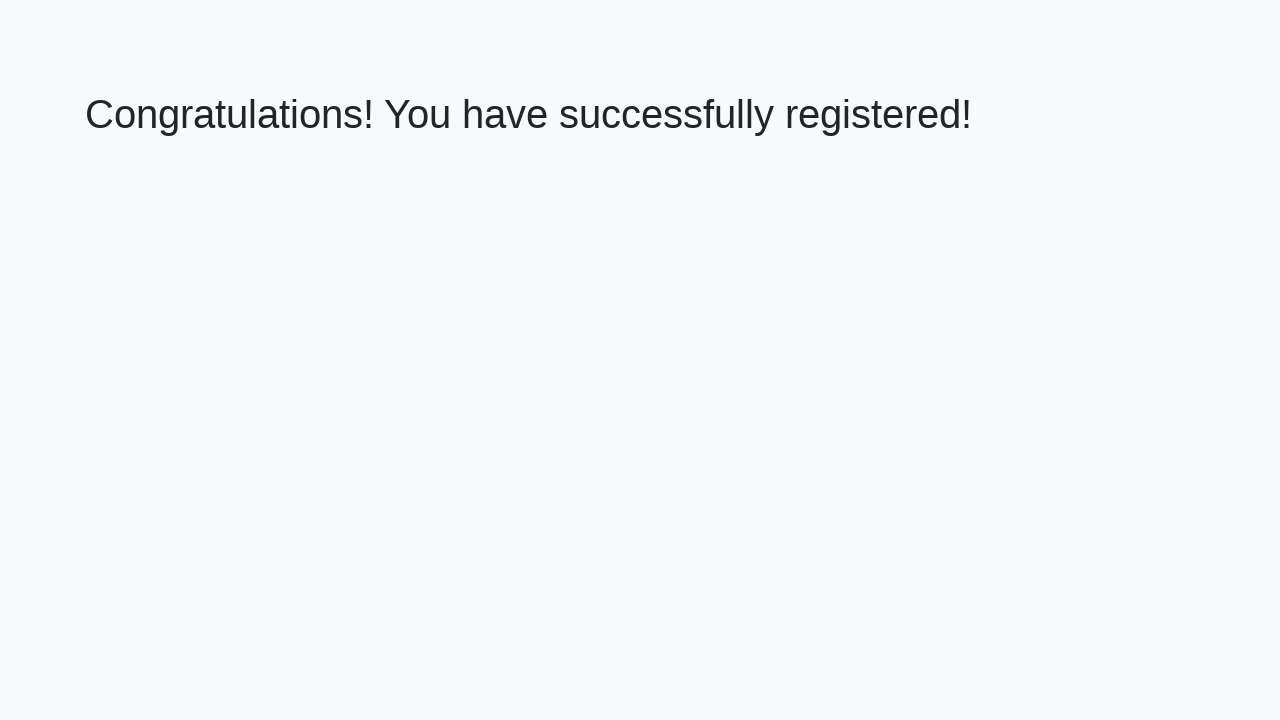

Registration success page loaded with congratulations message
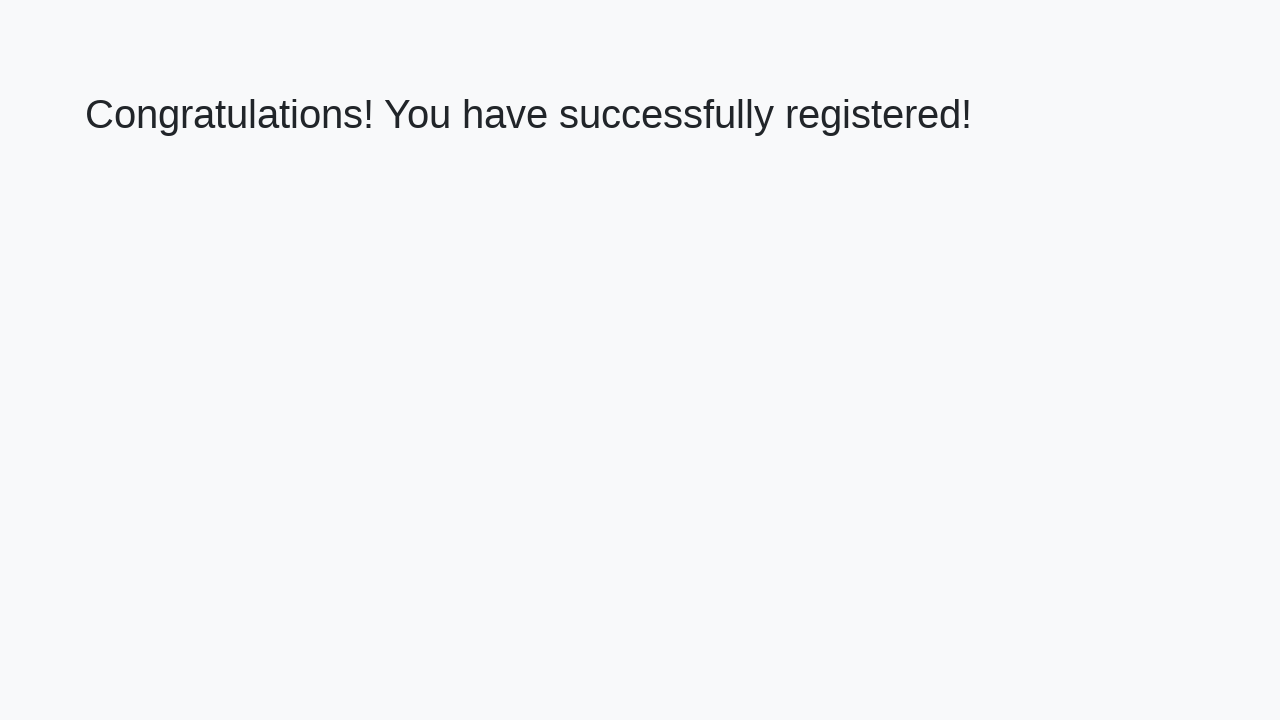

Retrieved congratulations message text
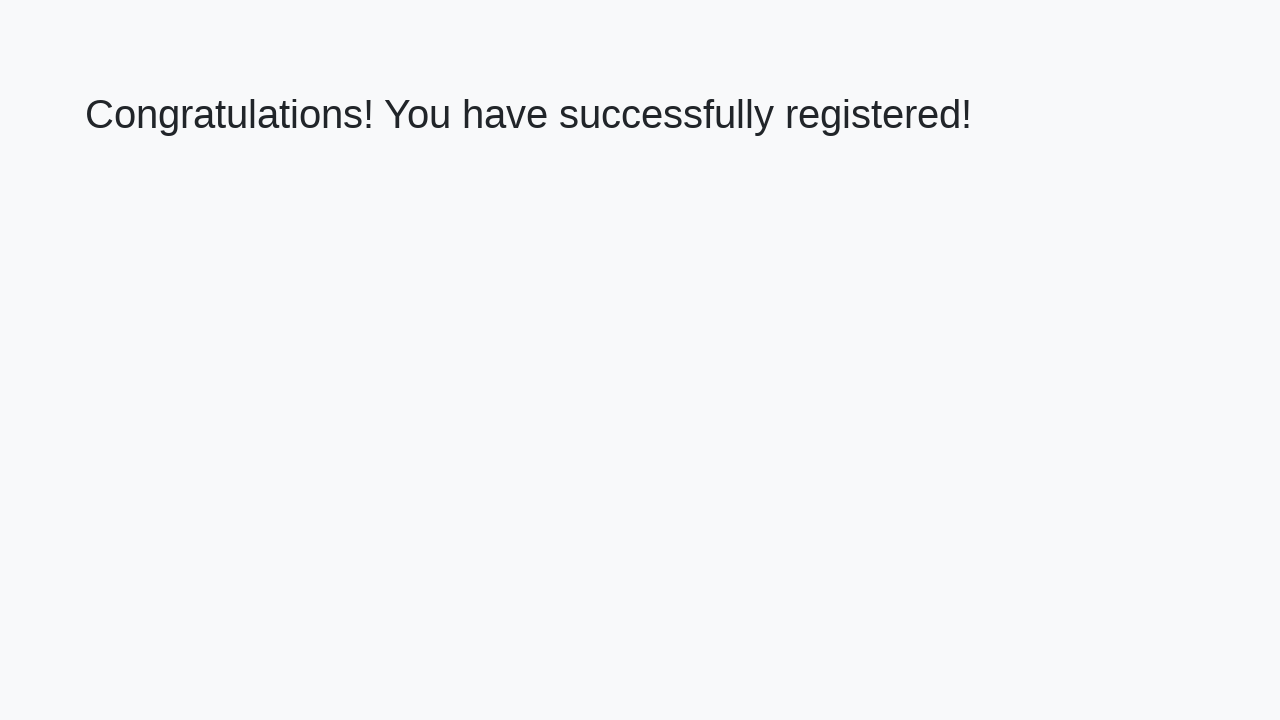

Verified registration success message matches expected text
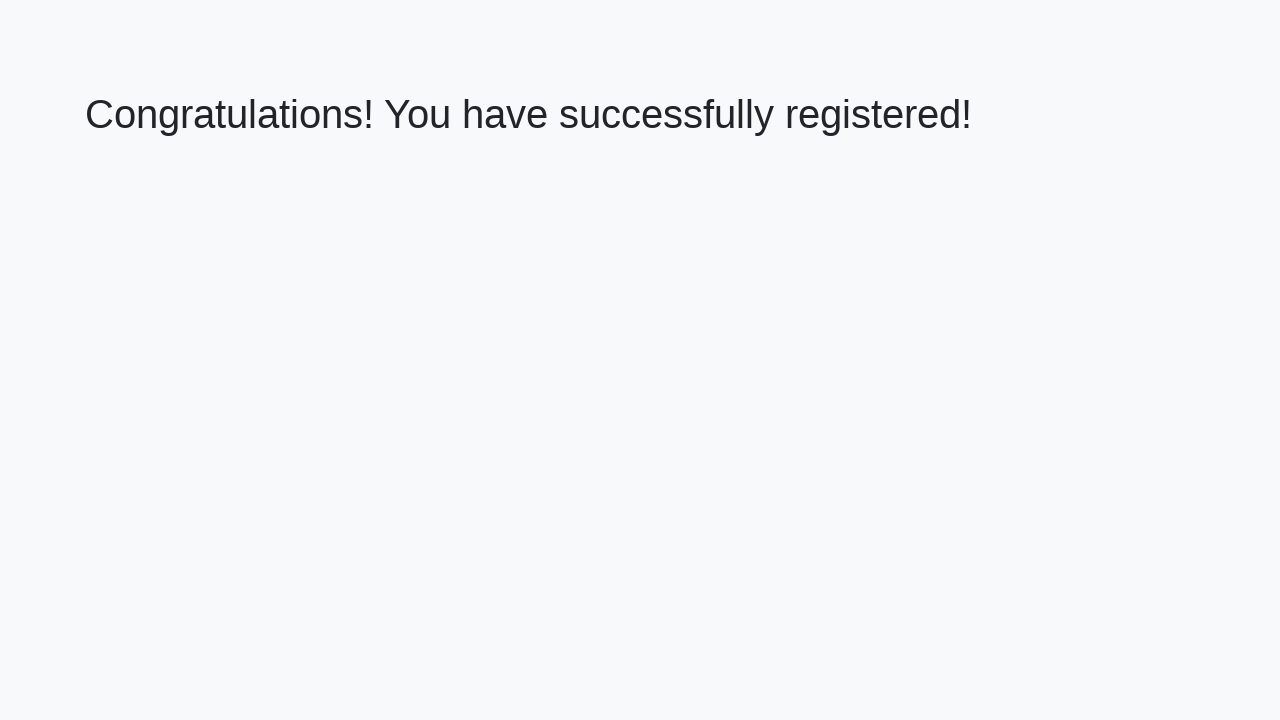

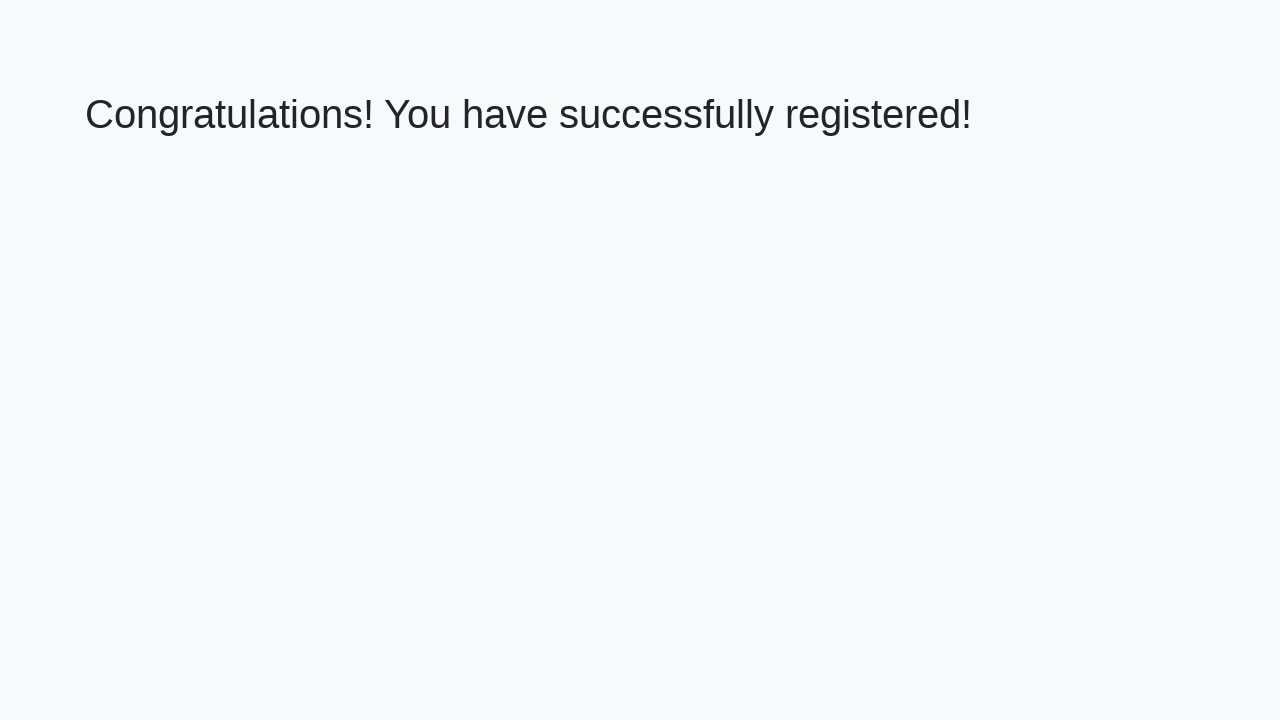